Tests table delete functionality by adding a new row and then deleting it, verifying the row is removed from the table

Starting URL: https://demoqa.com/webtables

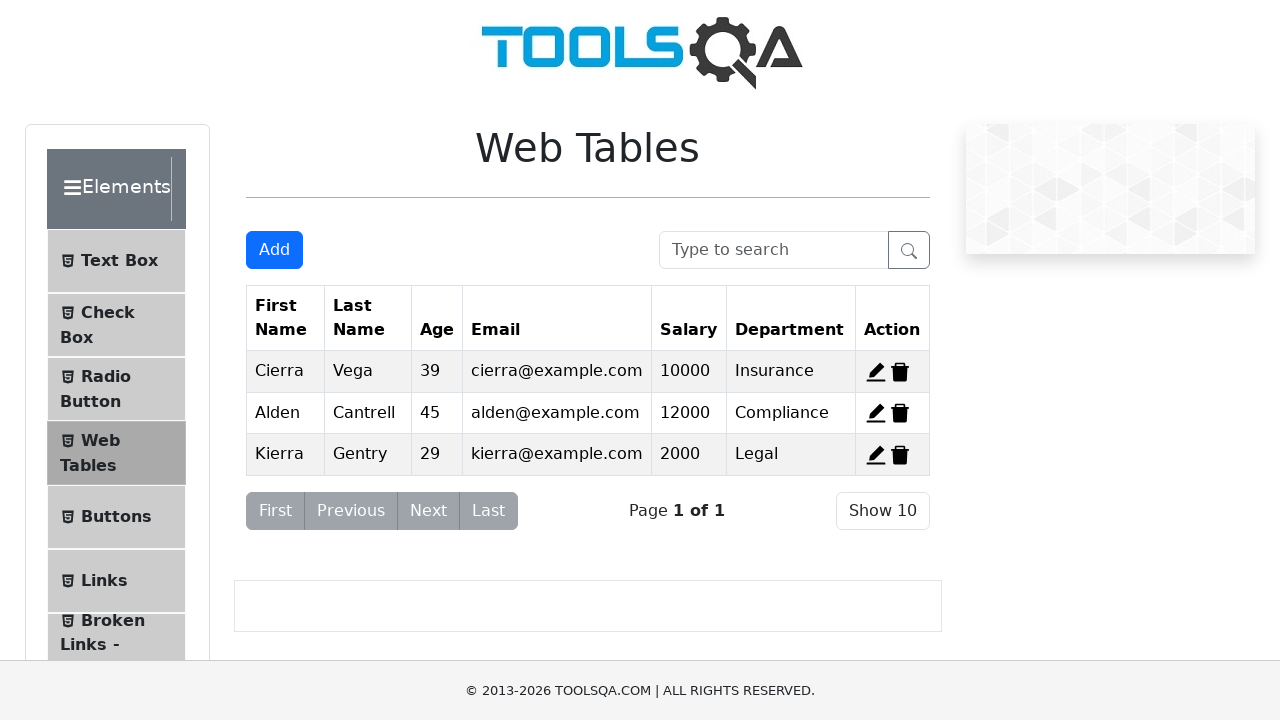

Clicked 'Add New Record' button to open registration form at (274, 250) on xpath=//button[@id='addNewRecordButton']
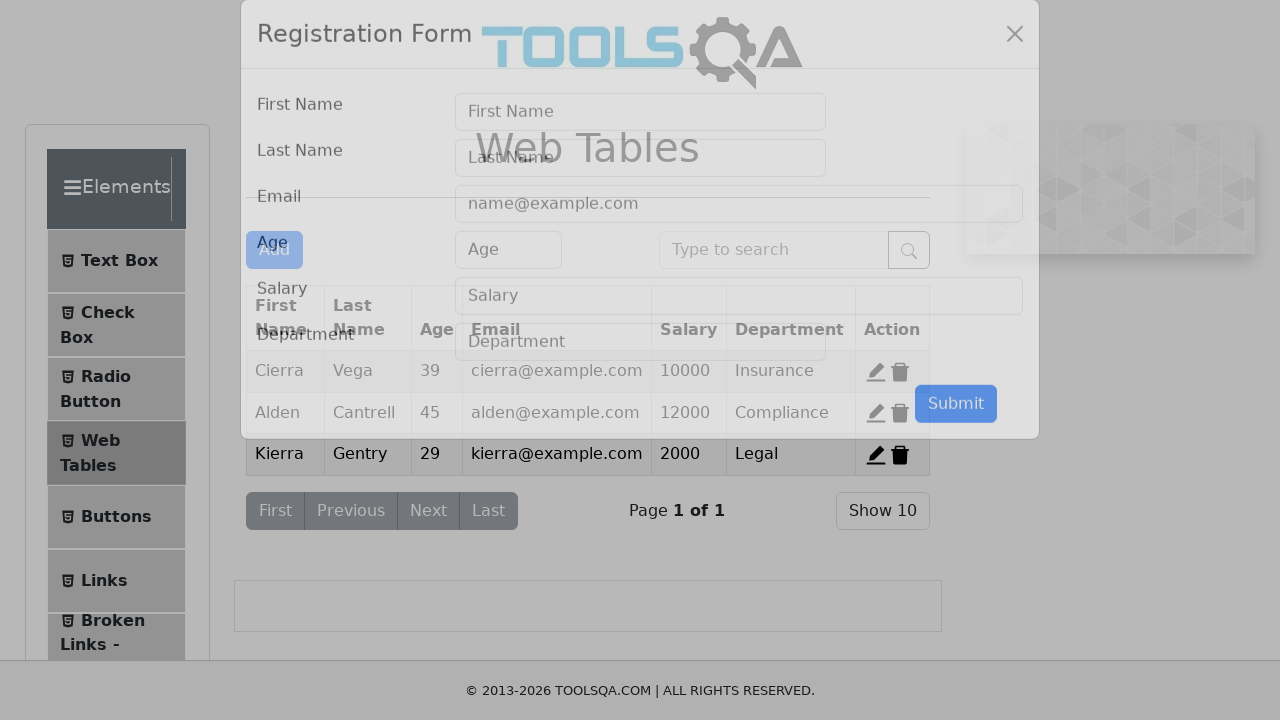

Entered 'Test' in first name field on xpath=//input[@id='firstName']
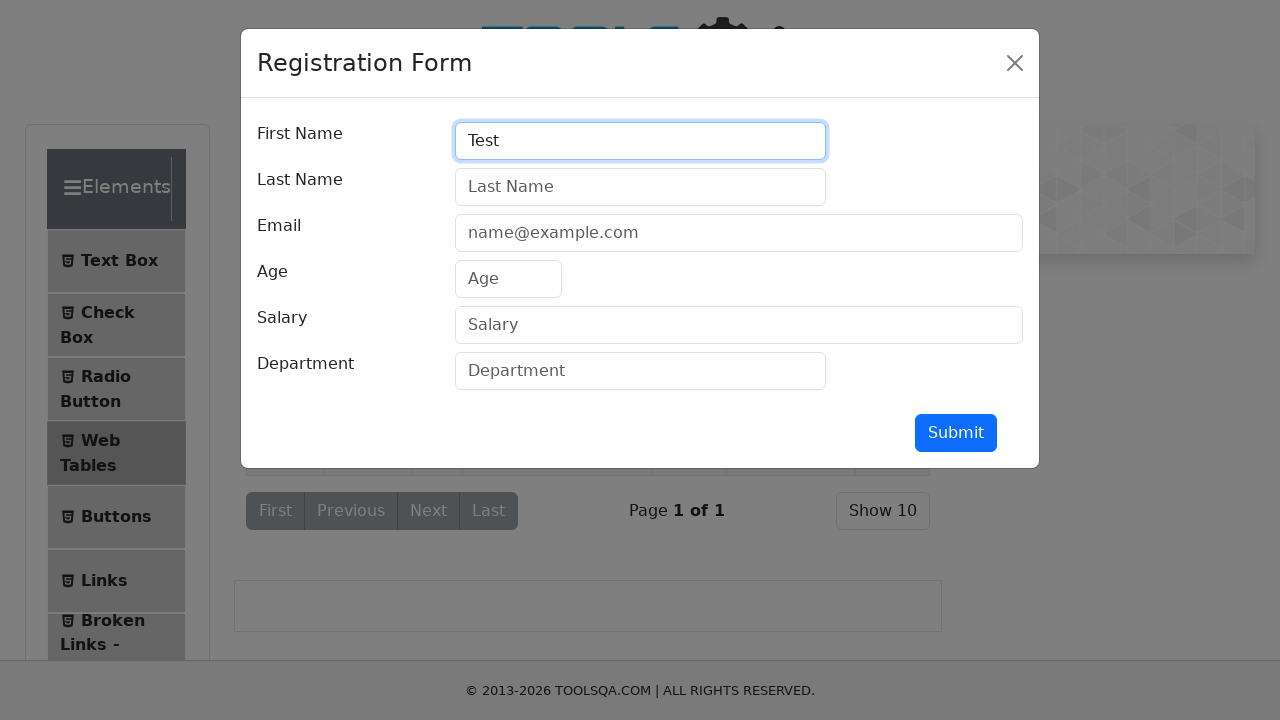

Entered 'Name' in last name field on xpath=//input[@id='lastName']
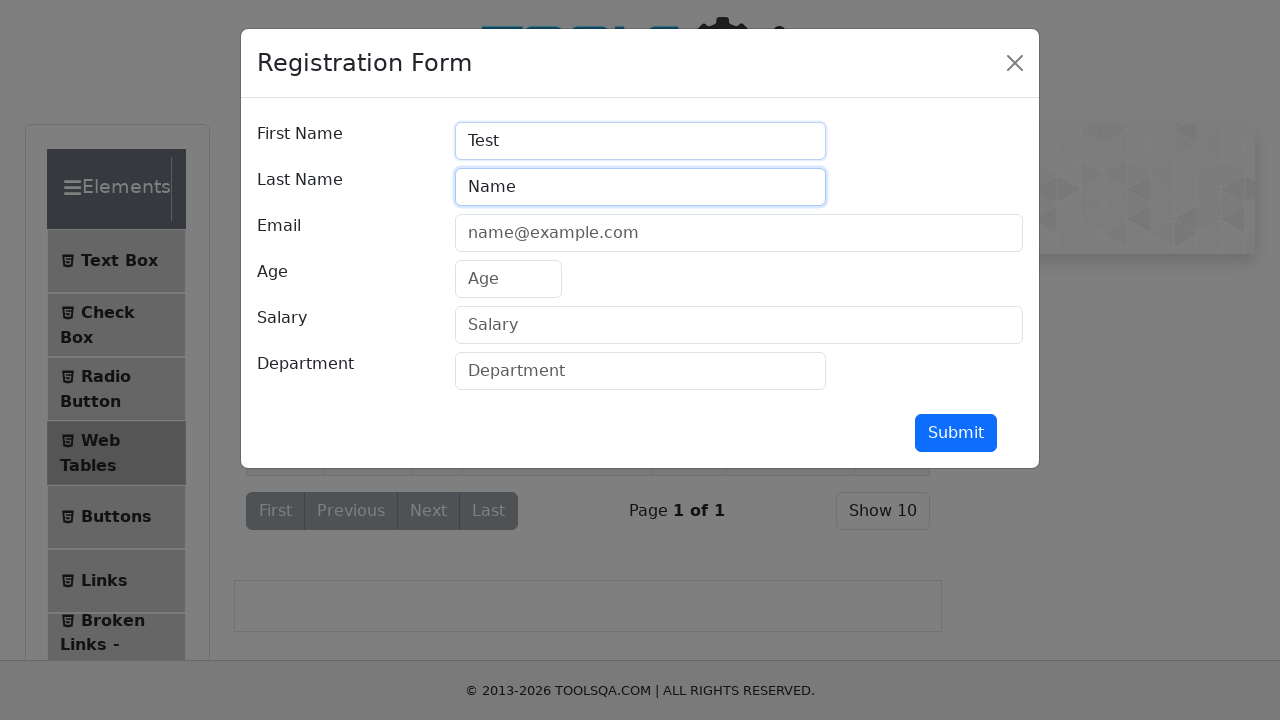

Entered 'testname@test.com' in email field on xpath=//input[@id='userEmail']
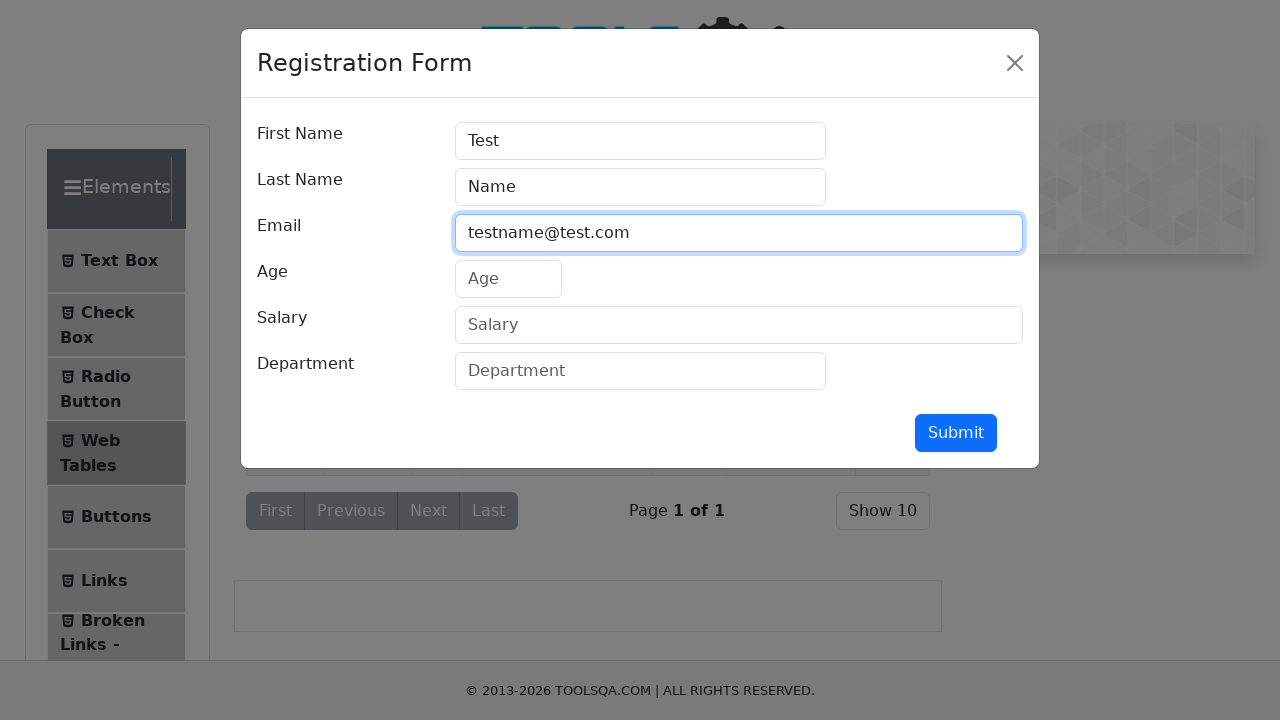

Entered '20' in age field on xpath=//input[@id='age']
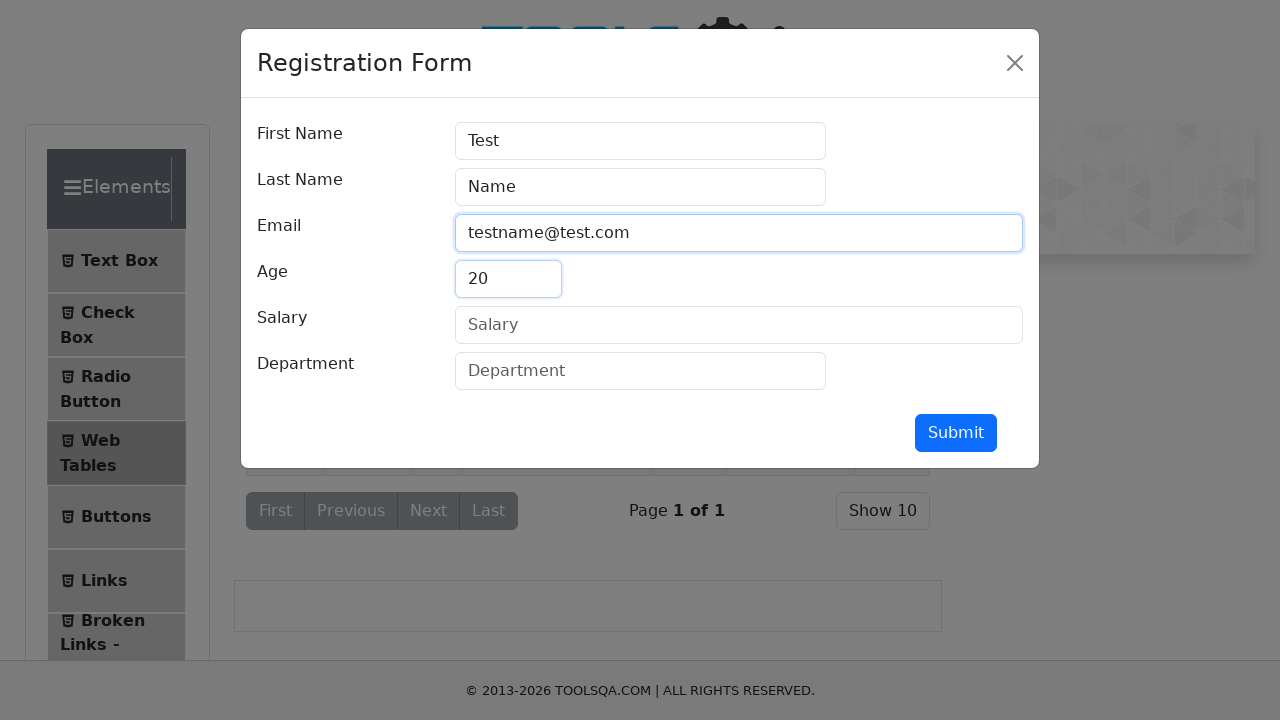

Entered '30000' in salary field on xpath=//input[@id='salary']
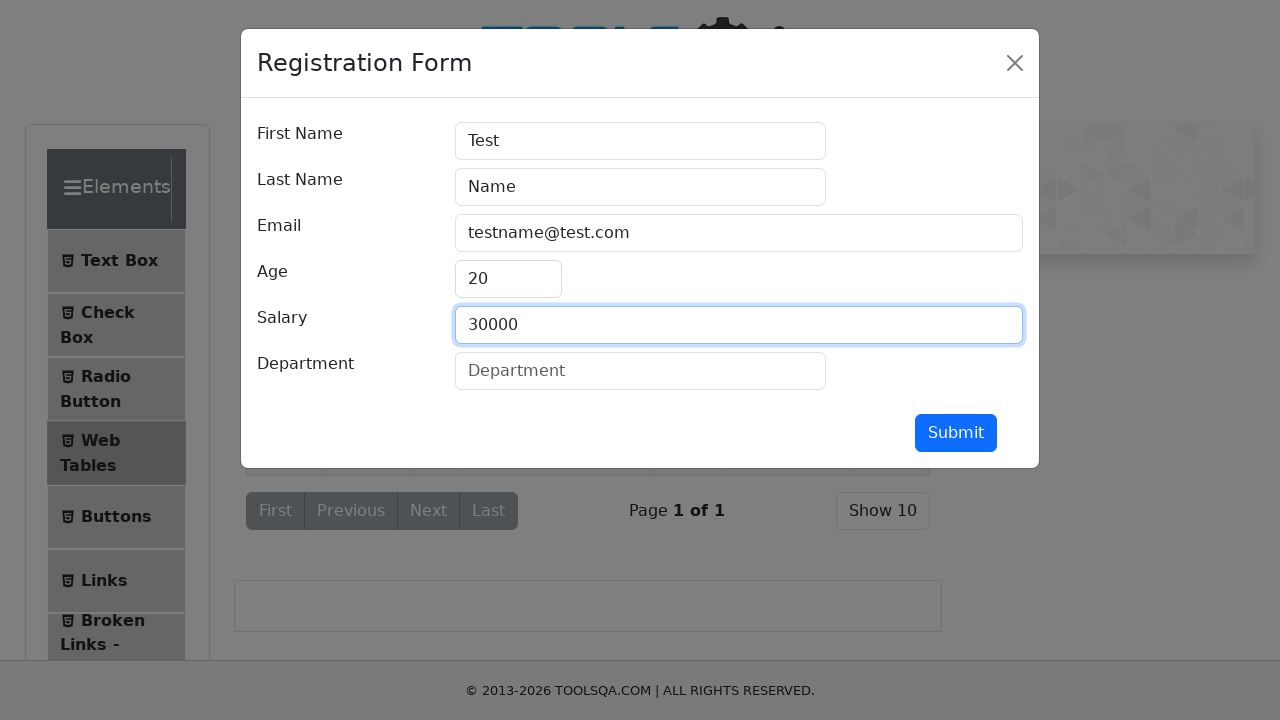

Entered 'Comp' in department field on xpath=//input[@id='department']
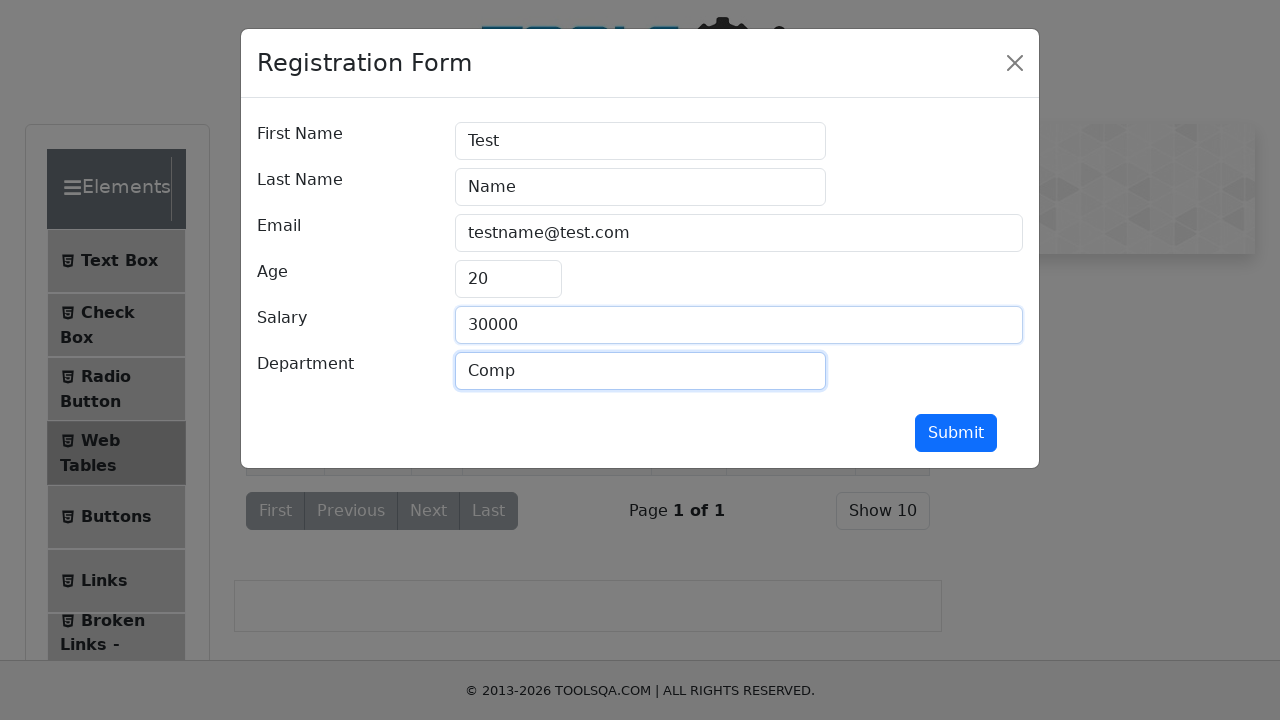

Clicked submit button to add new row to table at (956, 433) on xpath=//button[@id='submit']
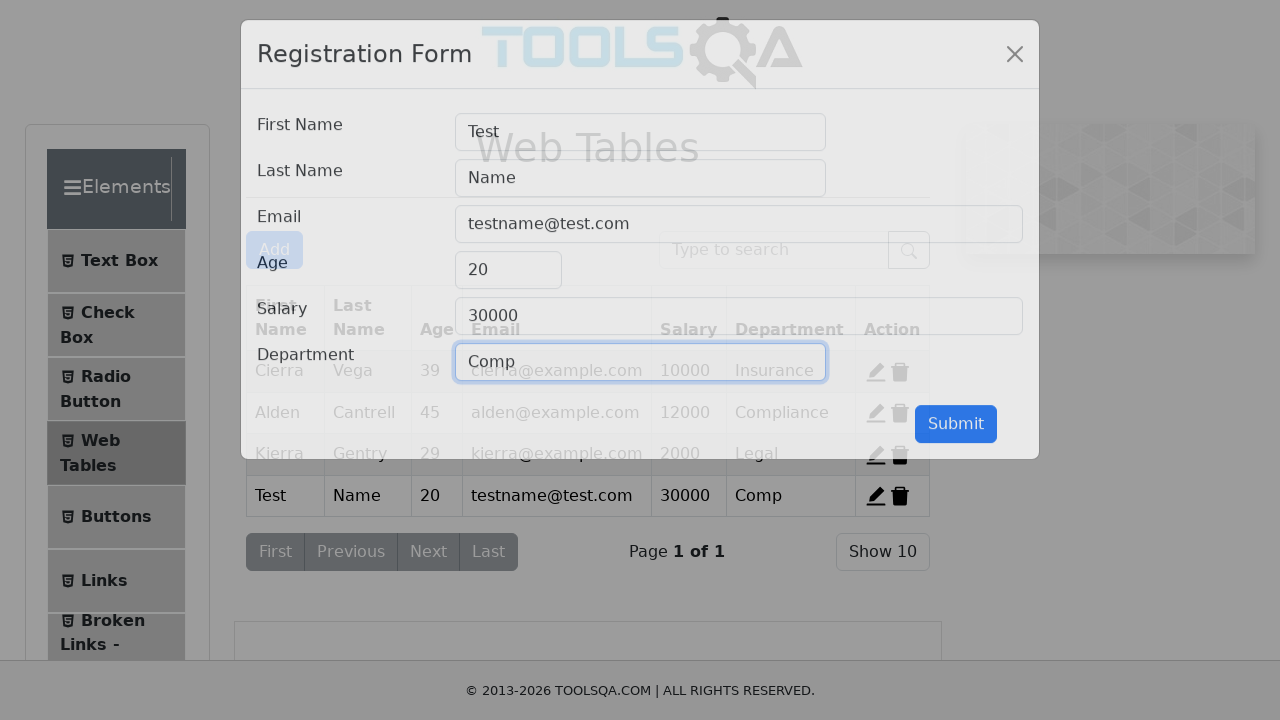

Waited for table to update after form submission
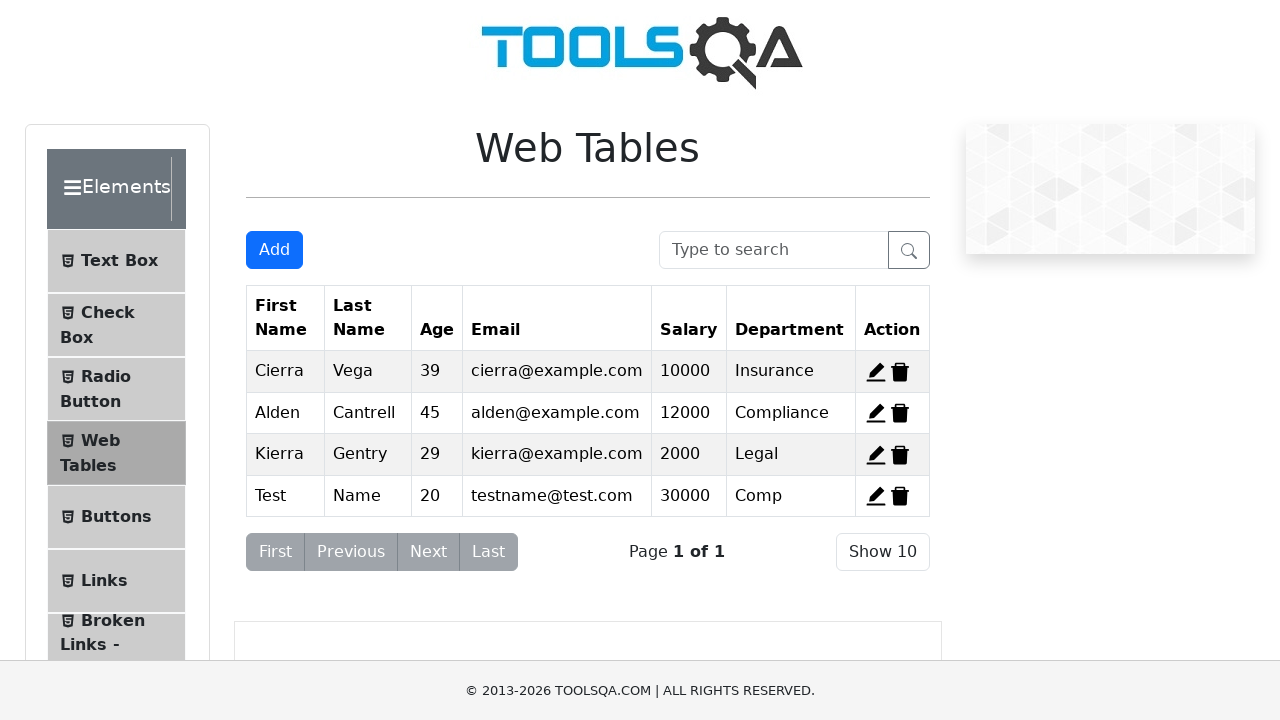

Clicked delete button on the newly added row to remove it from table at (900, 496) on xpath=//span[@id='delete-record-4']
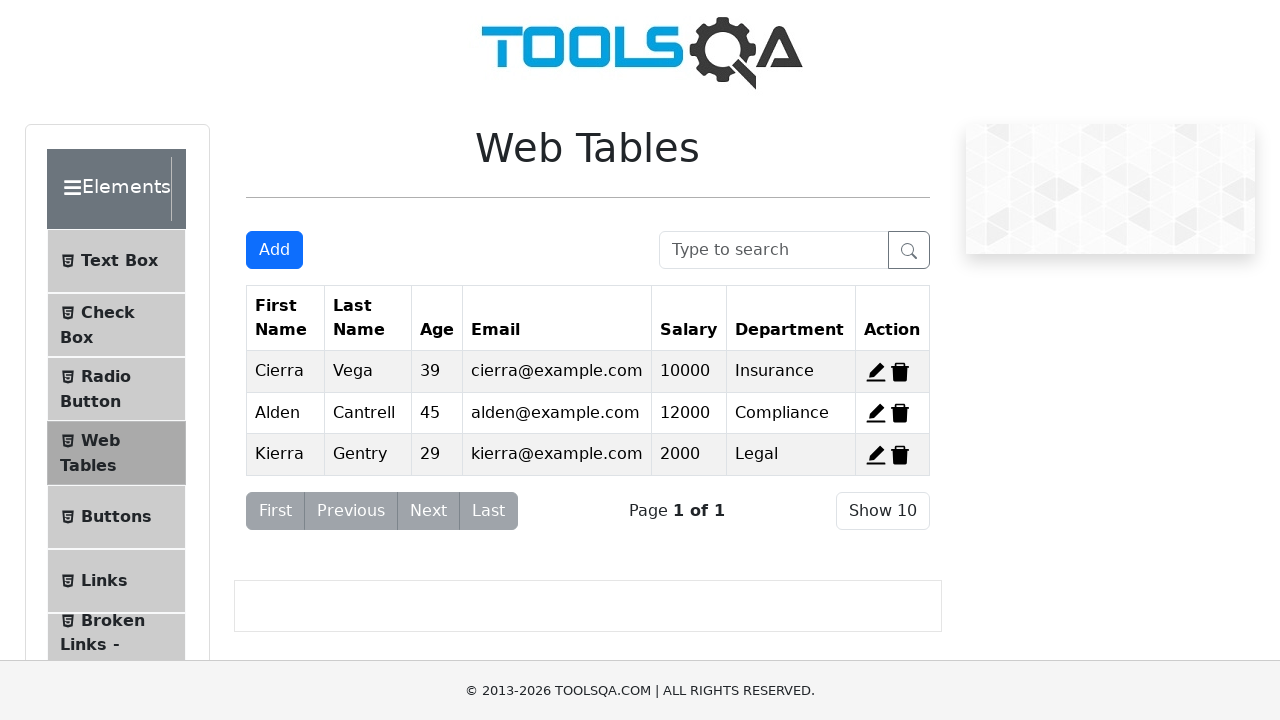

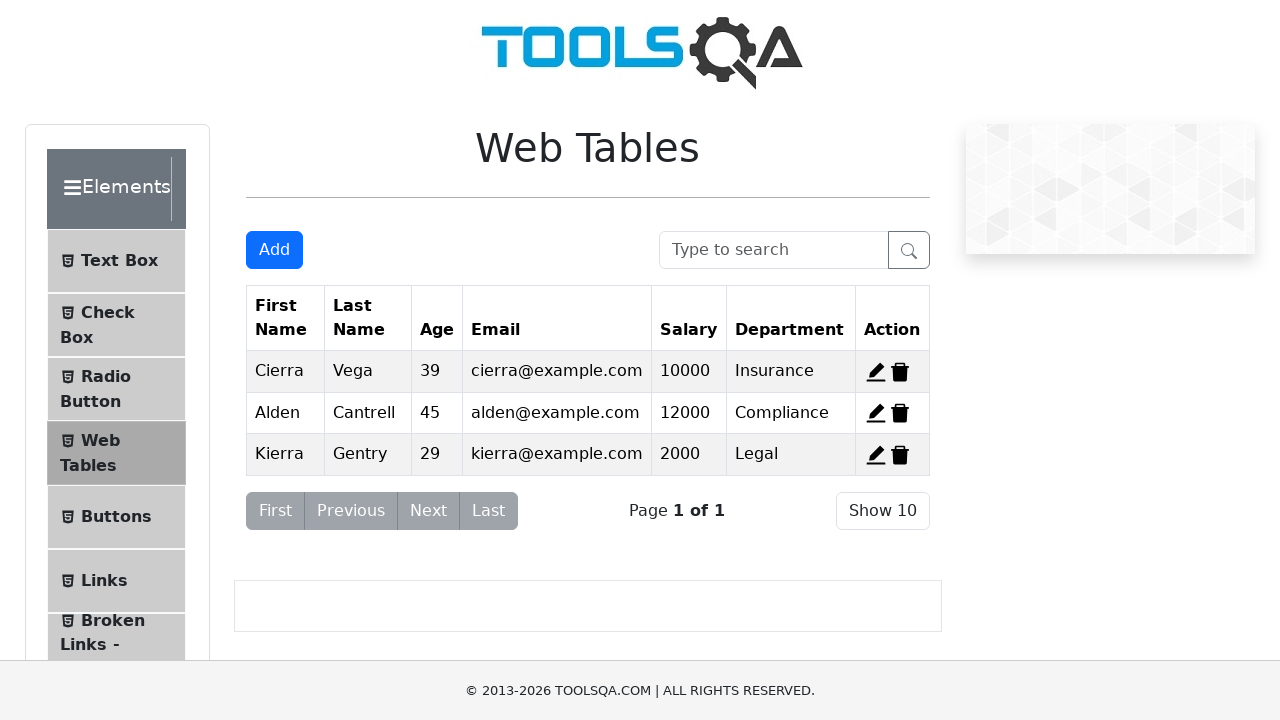